Tests rapid addition of multiple todos

Starting URL: https://todomvc.com/examples/react/dist/

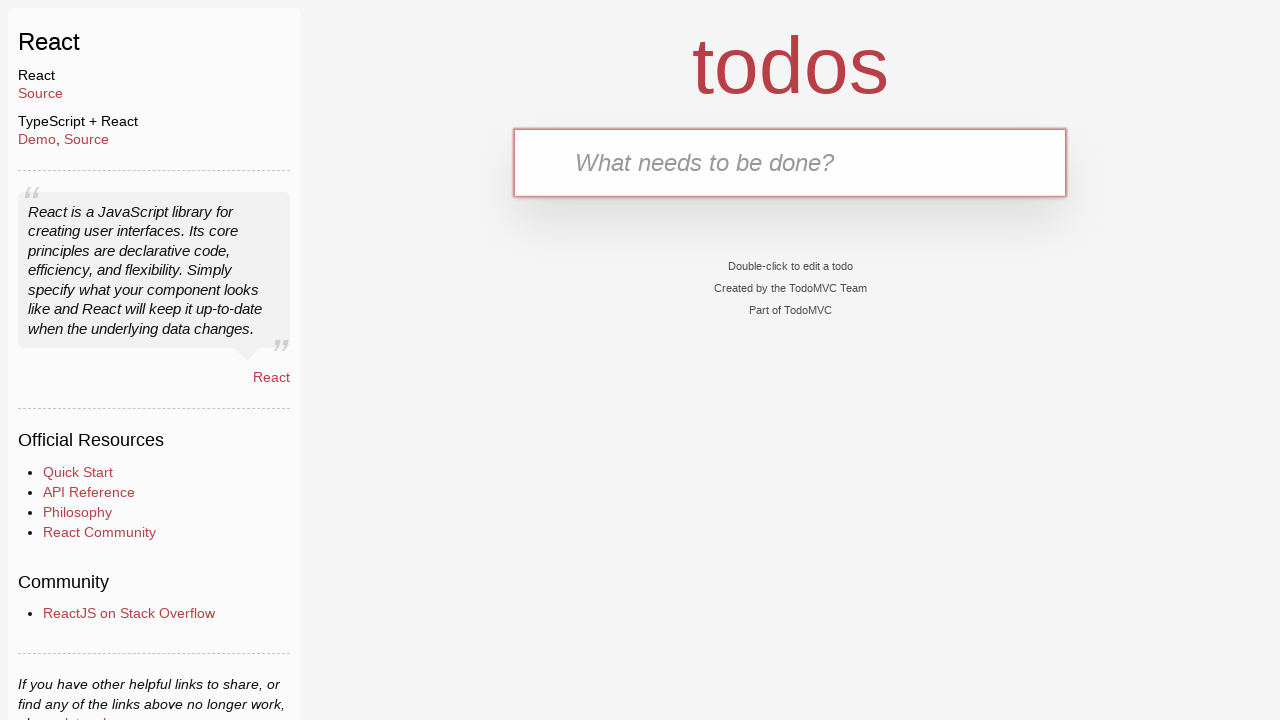

Filled input field with 'Rapid 1' on internal:testid=[data-testid="text-input"s]
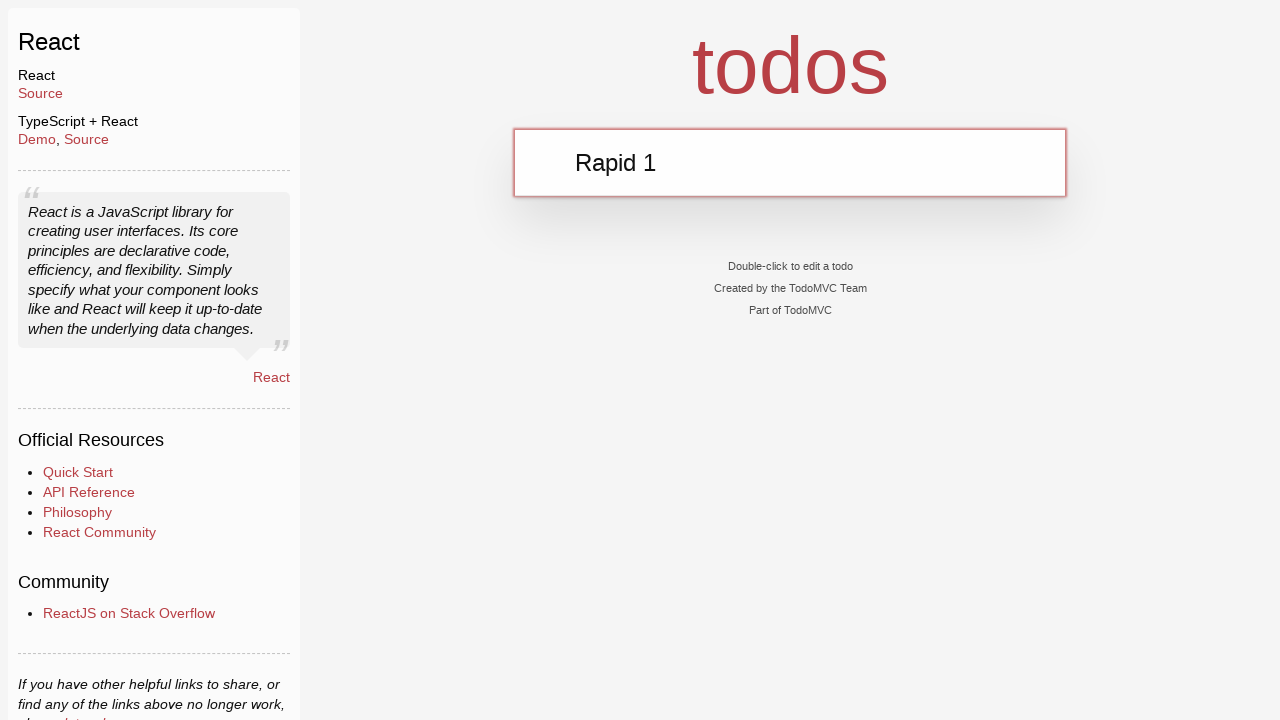

Pressed Enter to add first todo on internal:testid=[data-testid="text-input"s]
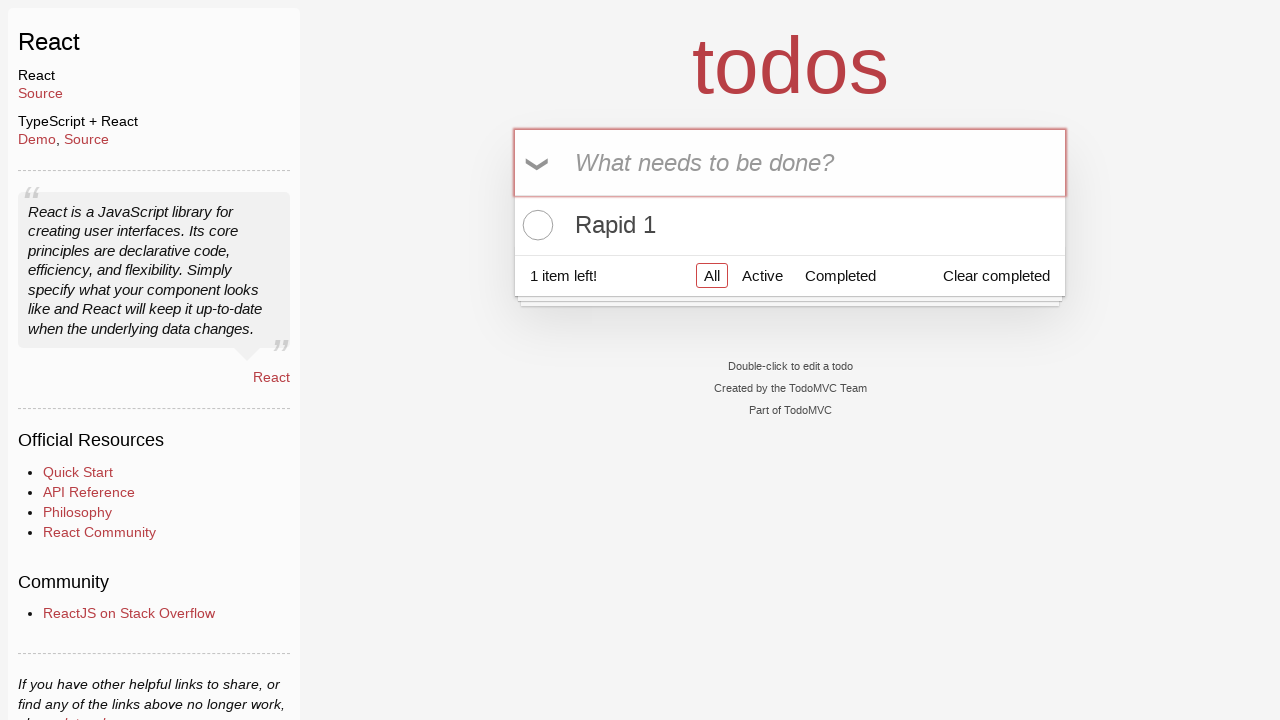

Filled input field with 'Rapid 2' on internal:testid=[data-testid="text-input"s]
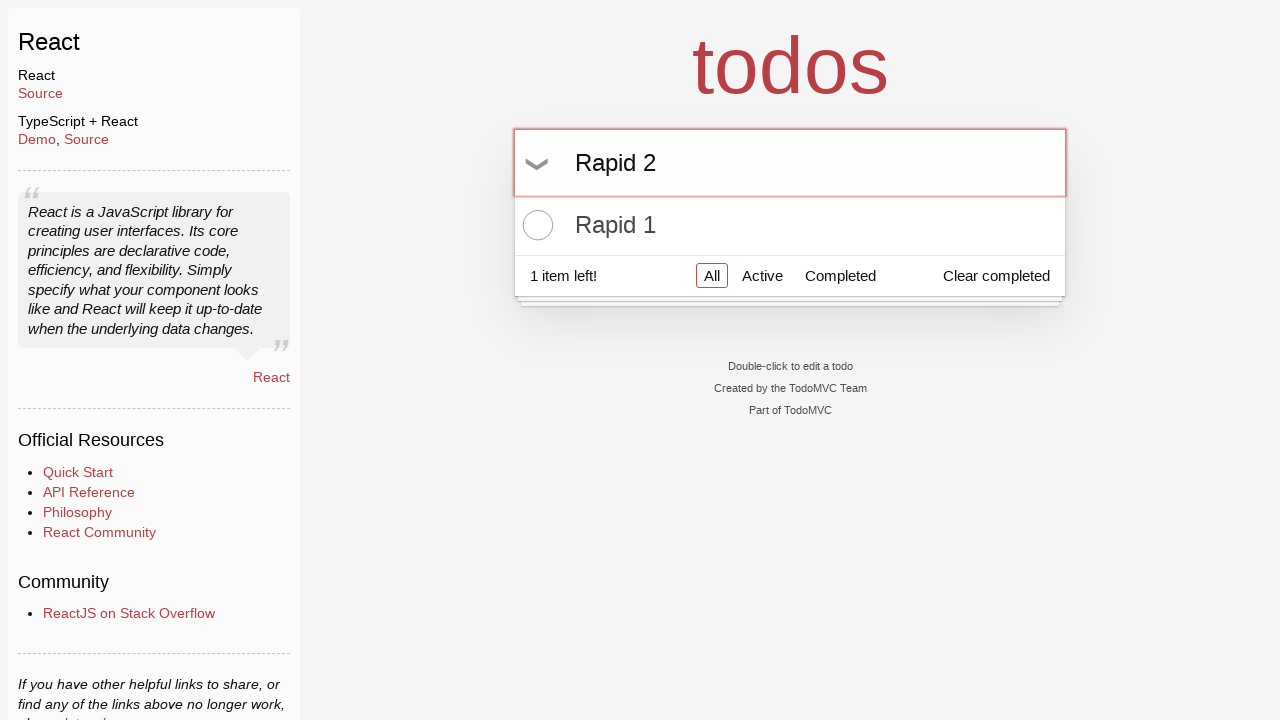

Pressed Enter to add second todo on internal:testid=[data-testid="text-input"s]
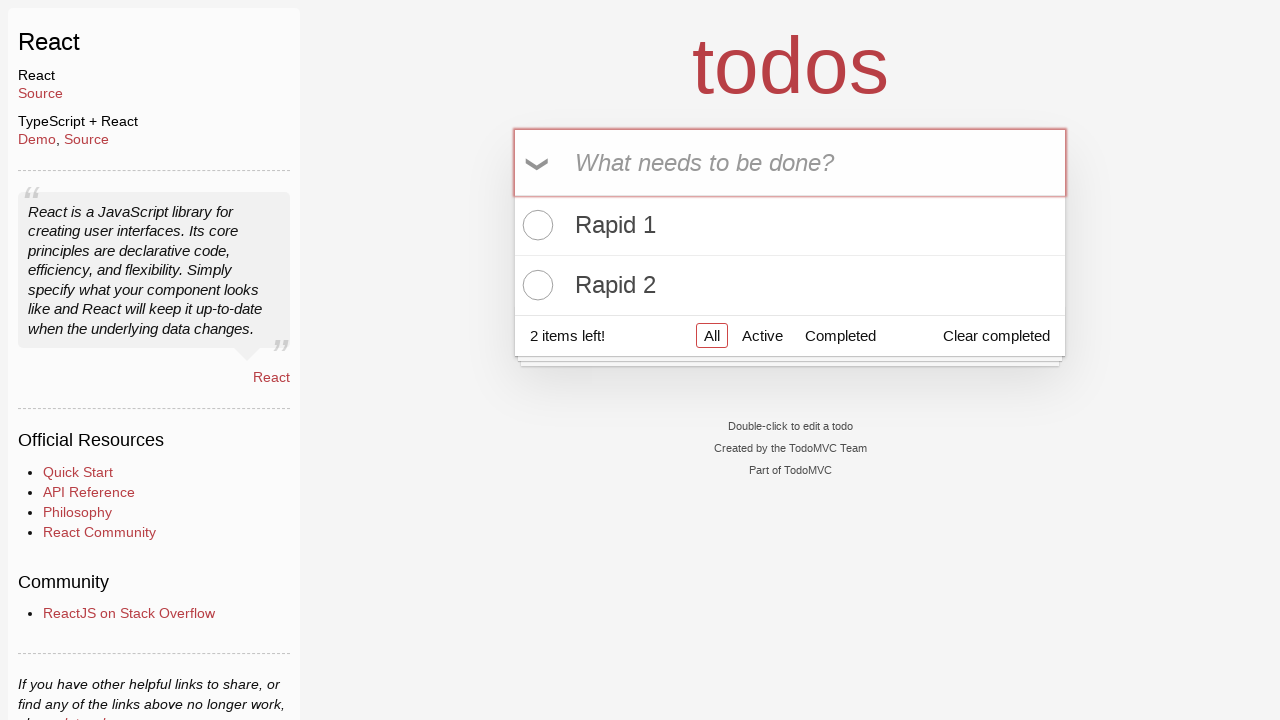

Filled input field with 'Rapid 3' on internal:testid=[data-testid="text-input"s]
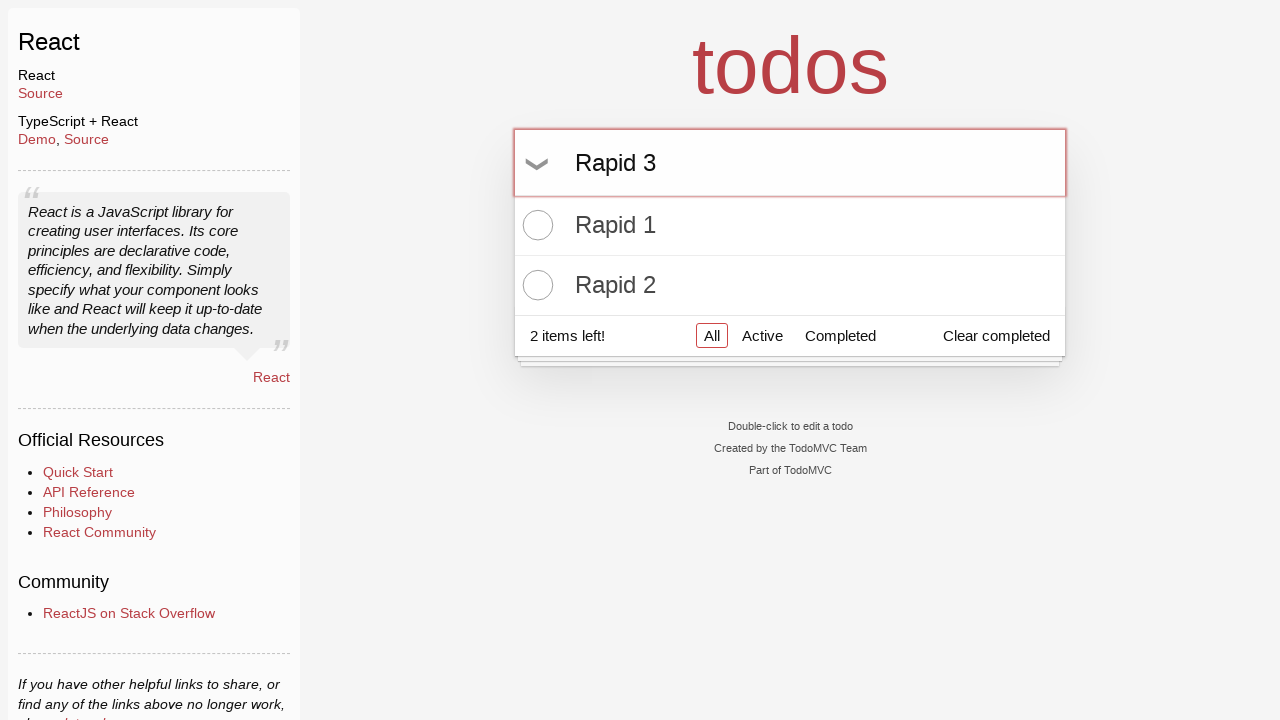

Pressed Enter to add third todo on internal:testid=[data-testid="text-input"s]
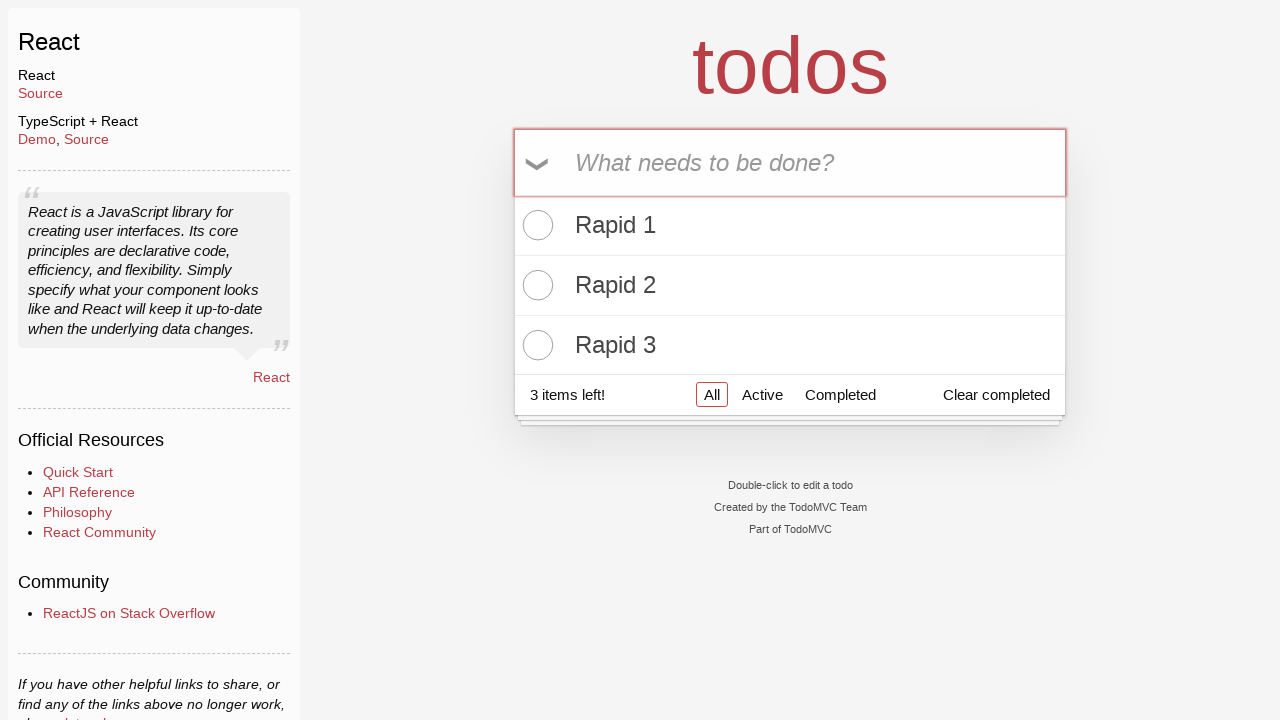

Filled input field with 'Rapid 4' on internal:testid=[data-testid="text-input"s]
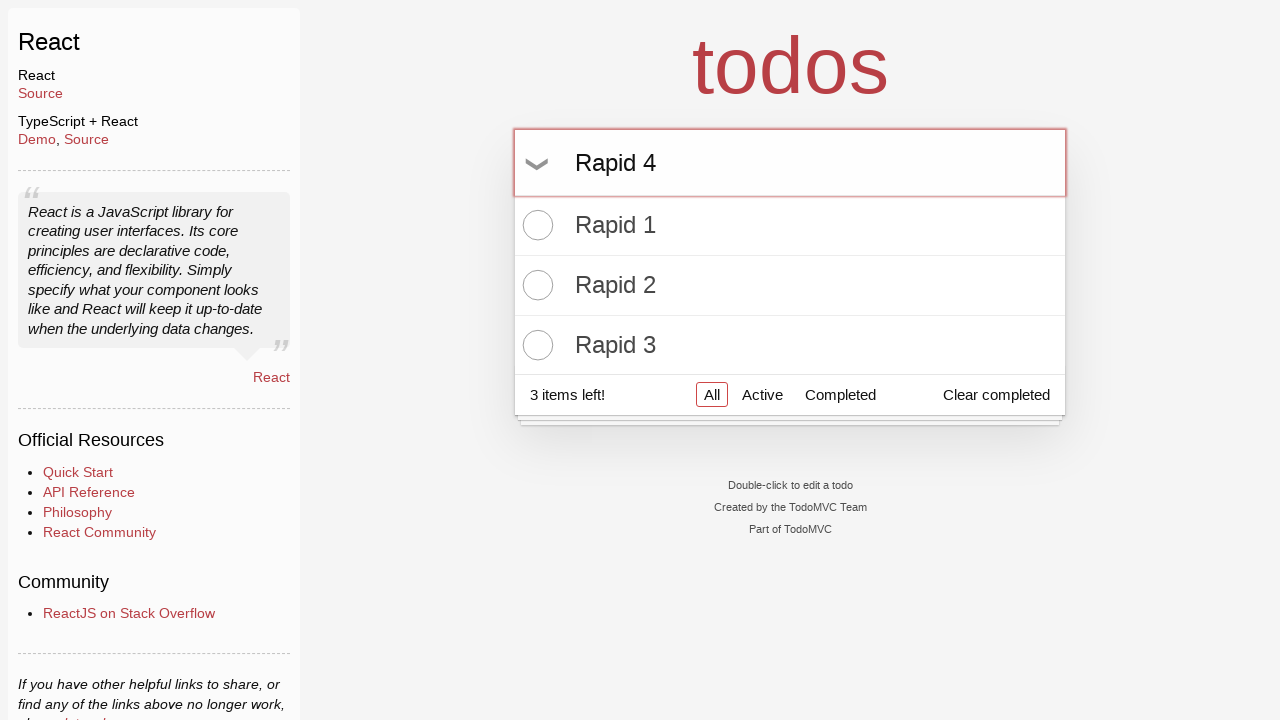

Pressed Enter to add fourth todo on internal:testid=[data-testid="text-input"s]
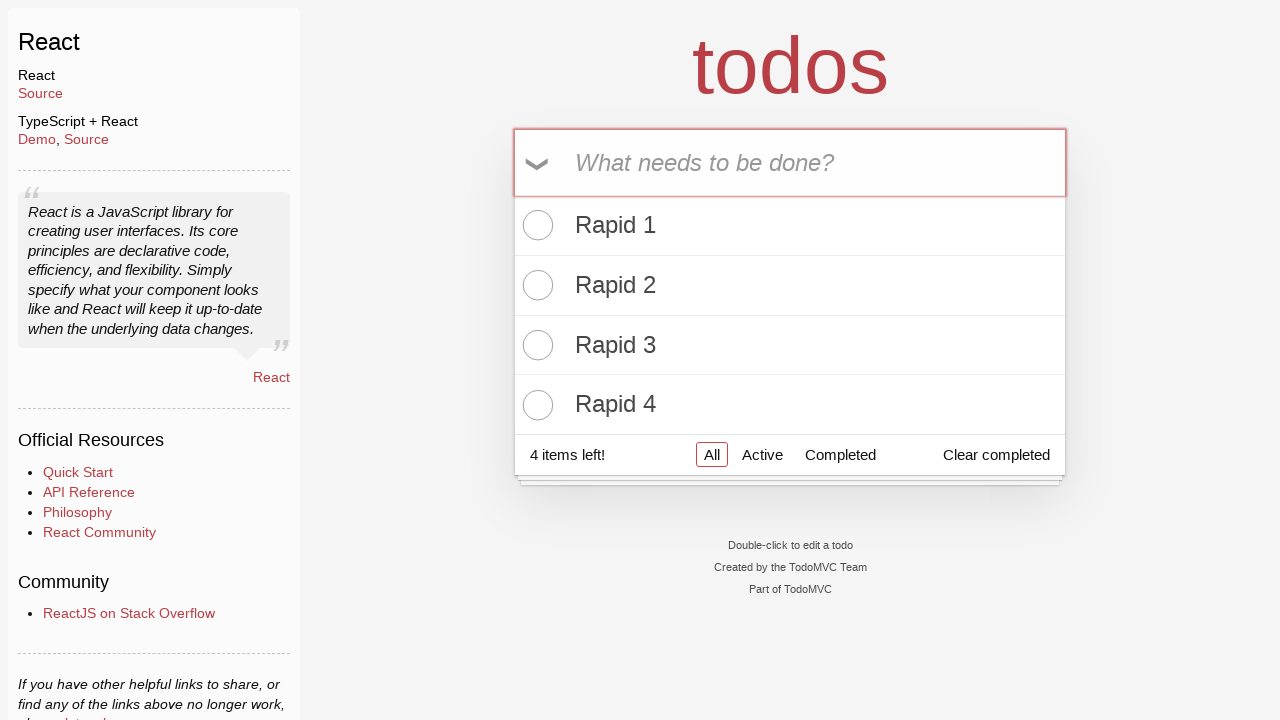

Filled input field with 'Rapid 5' on internal:testid=[data-testid="text-input"s]
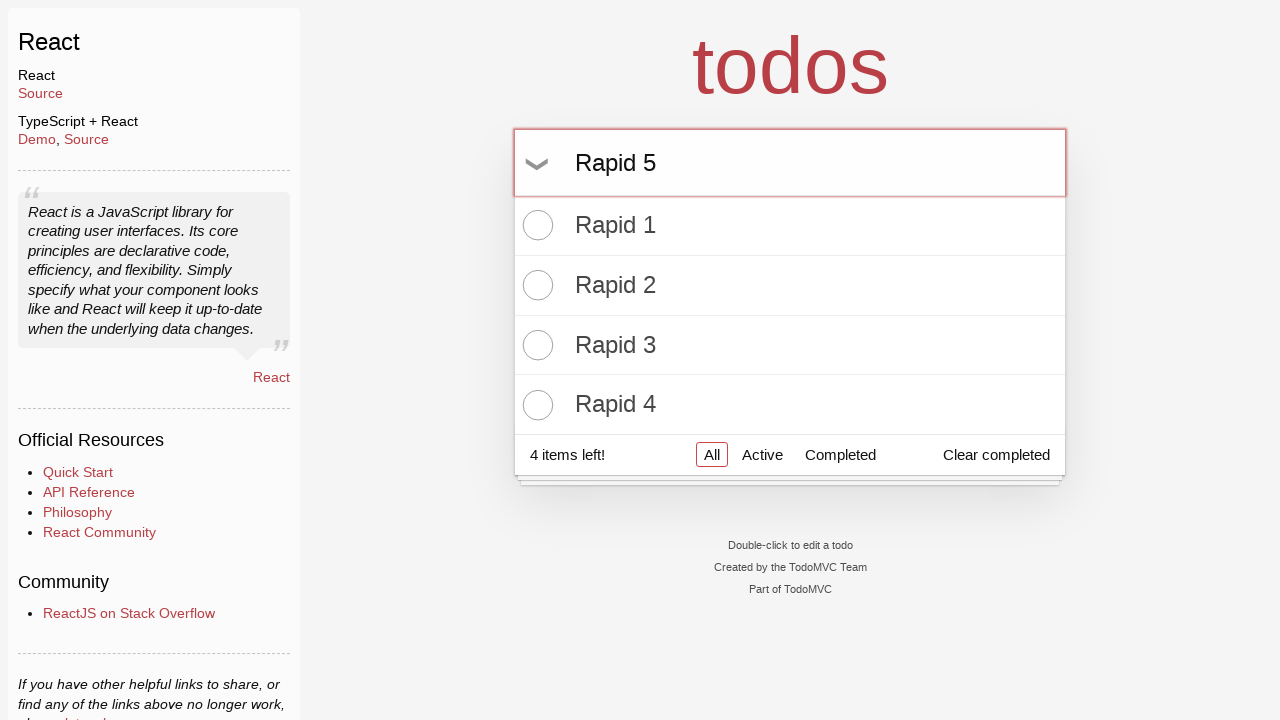

Pressed Enter to add fifth todo on internal:testid=[data-testid="text-input"s]
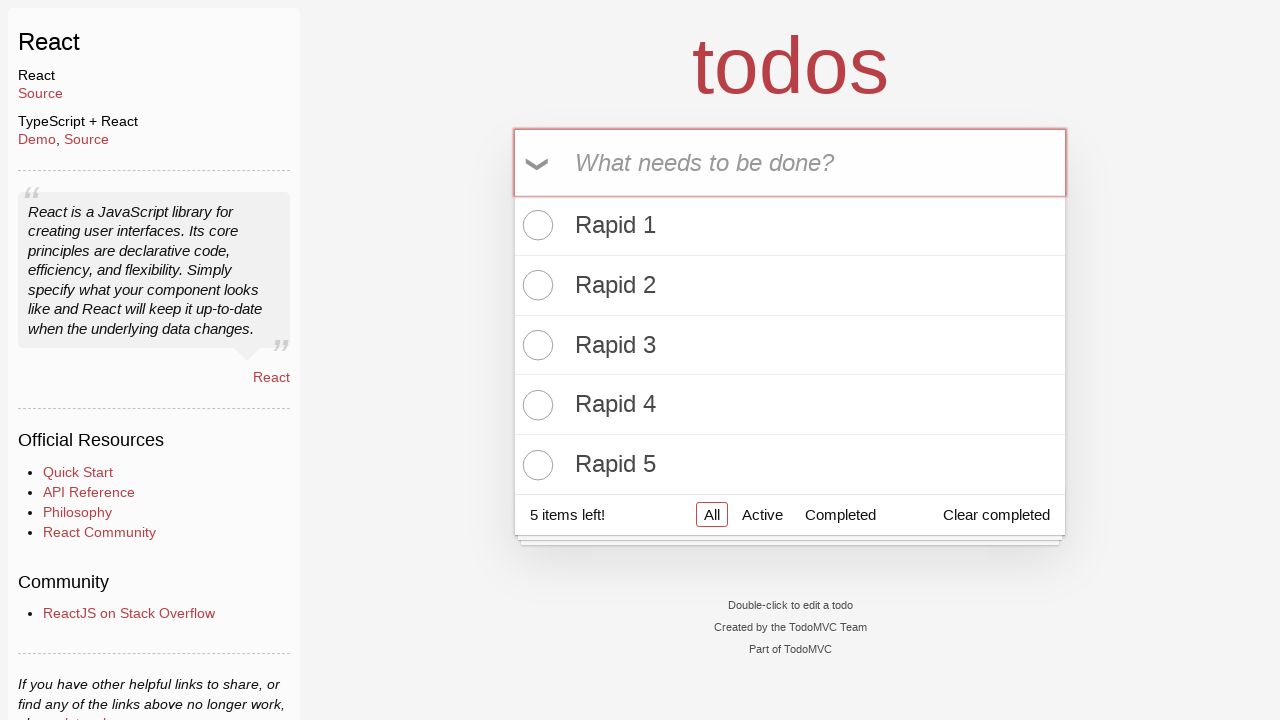

Verified all 5 todos were successfully added
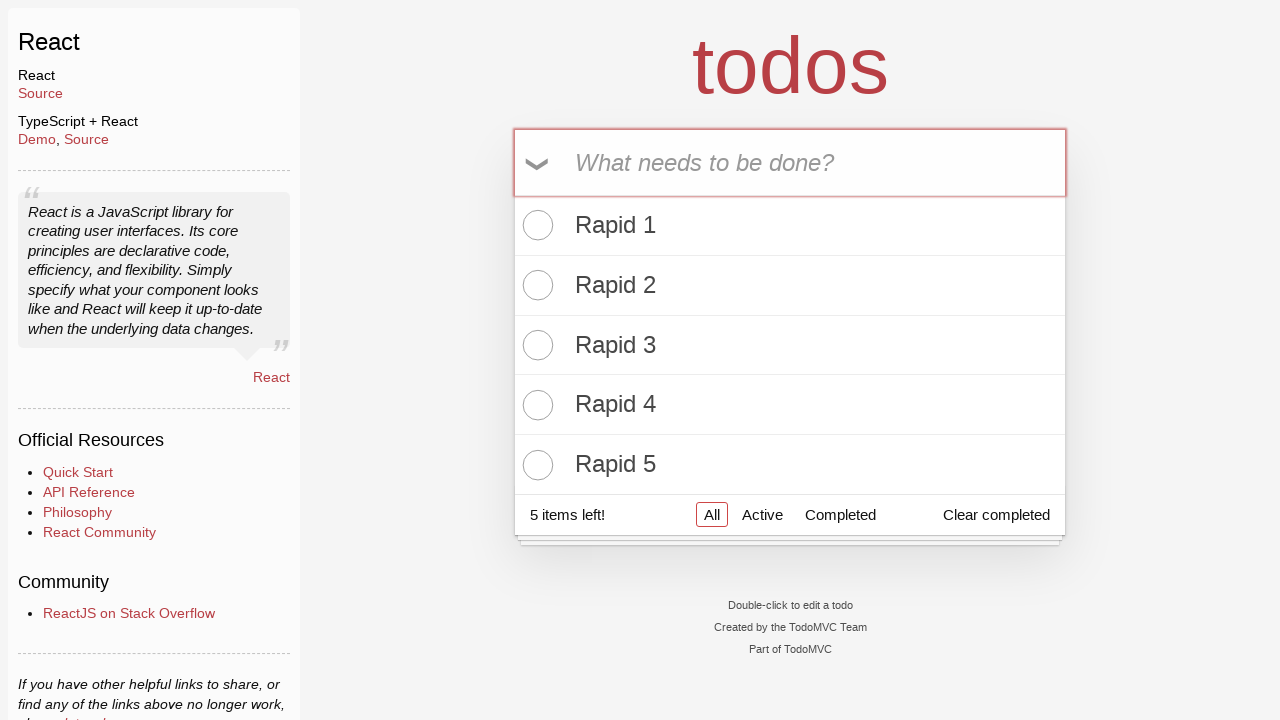

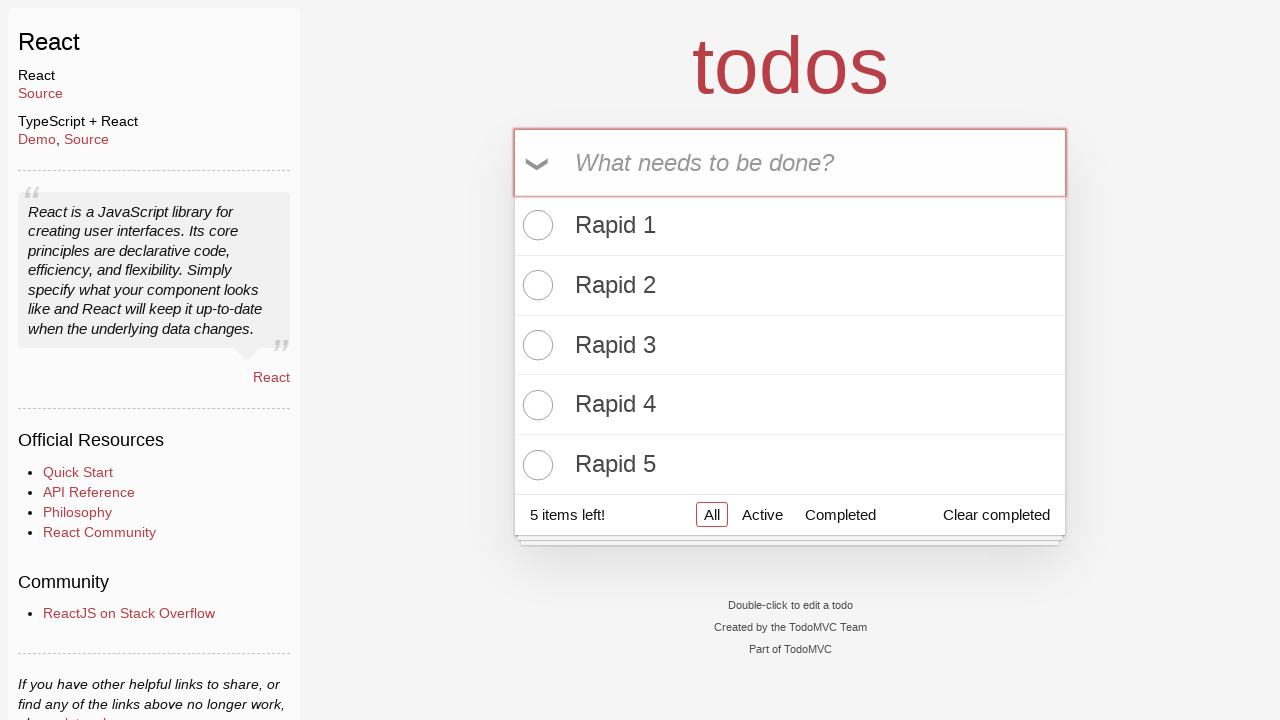